Tests JavaScript alert handling by triggering different types of alerts (simple alert, confirmation, and prompt) and interacting with them

Starting URL: https://the-internet.herokuapp.com/javascript_alerts

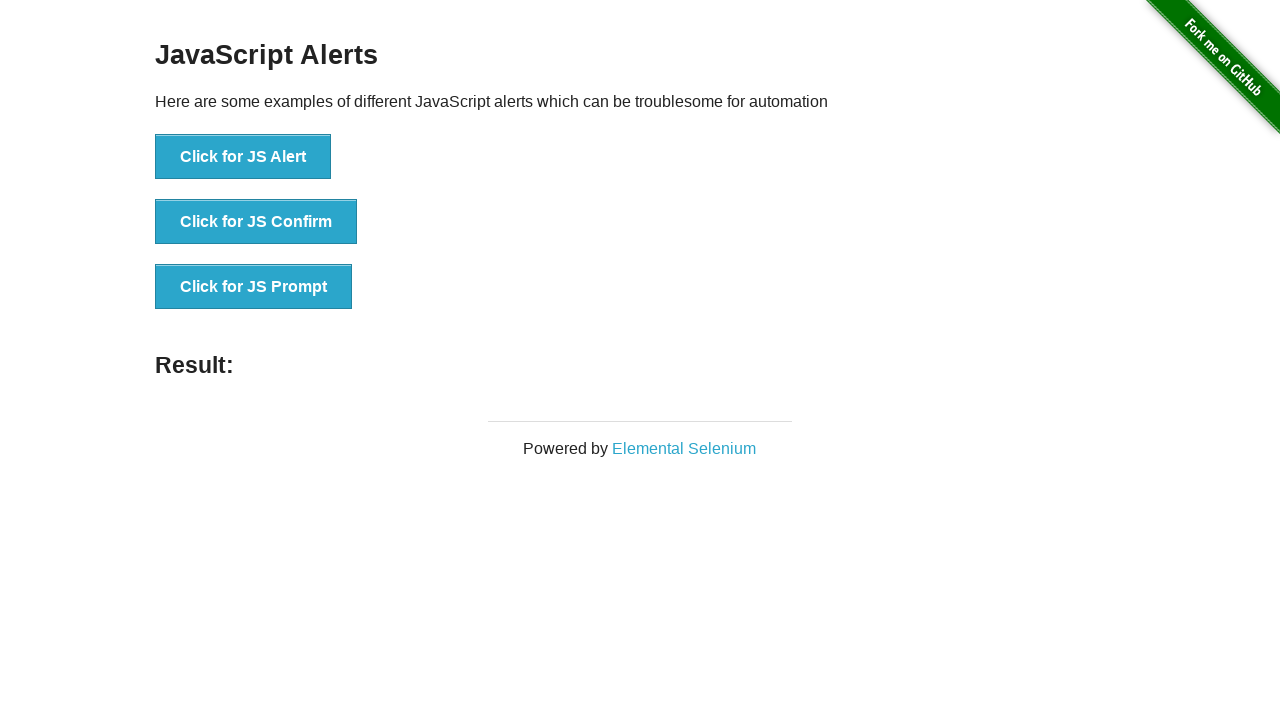

Clicked button to trigger JavaScript alert at (243, 157) on xpath=//button[contains(text(),'Click for JS Alert')]
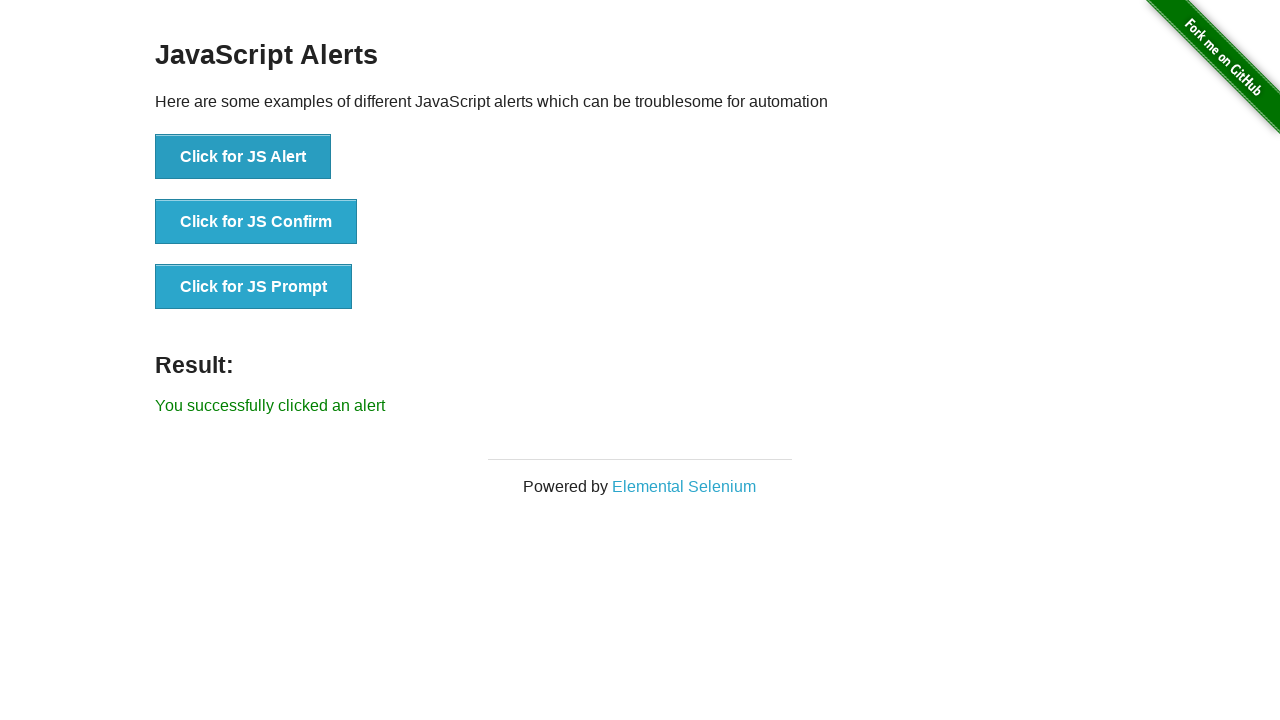

Set up dialog handler to accept alert
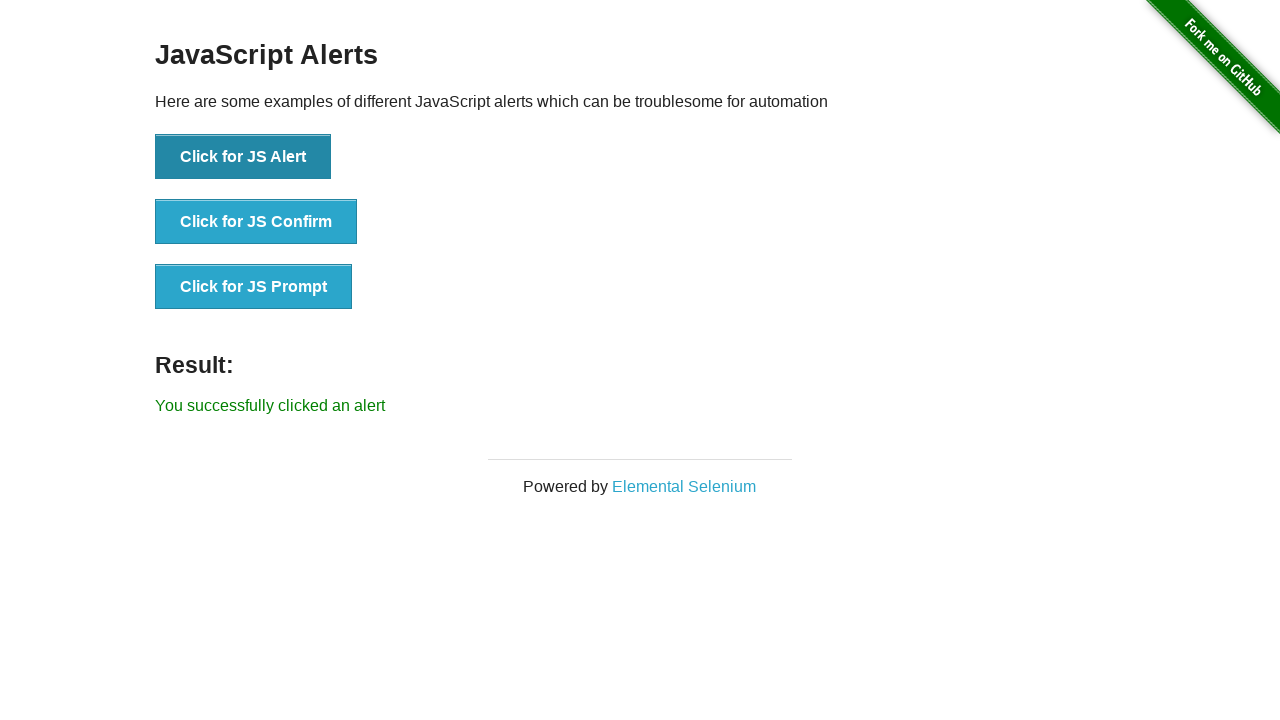

Waited 2 seconds after accepting alert
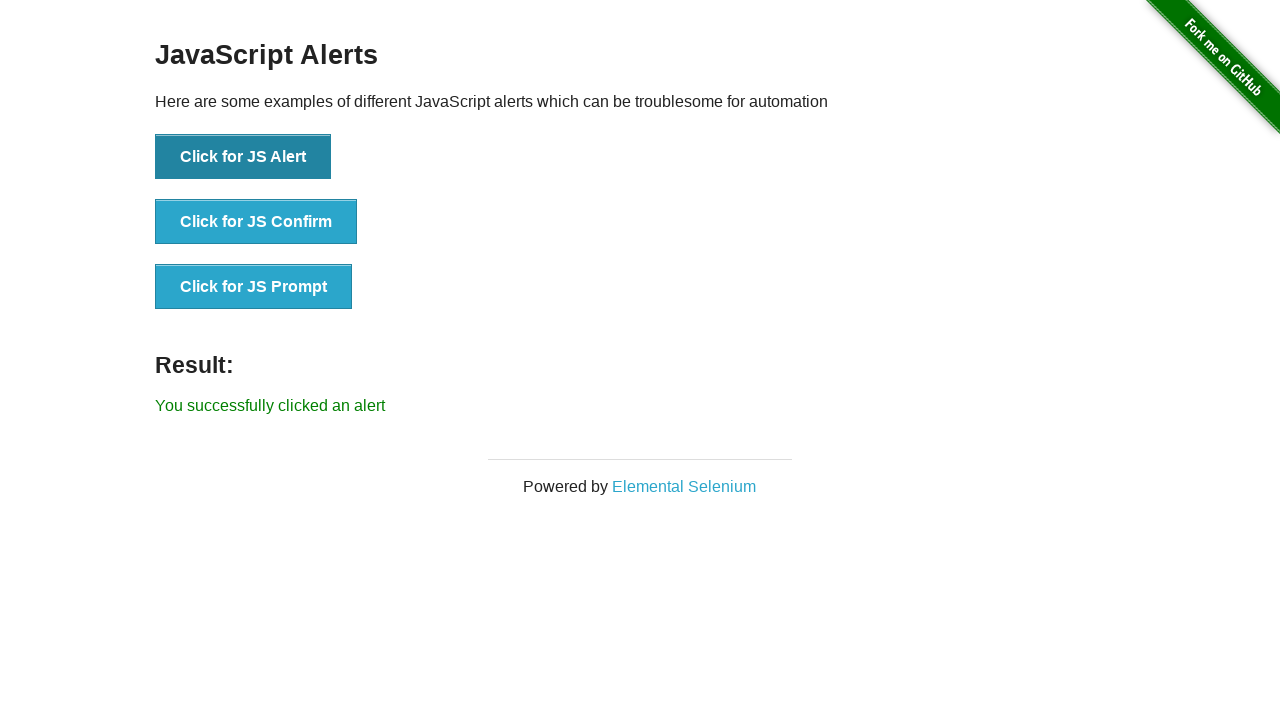

Clicked button to trigger JavaScript confirmation dialog at (256, 222) on xpath=//button[contains(text(),'Click for JS Confirm')]
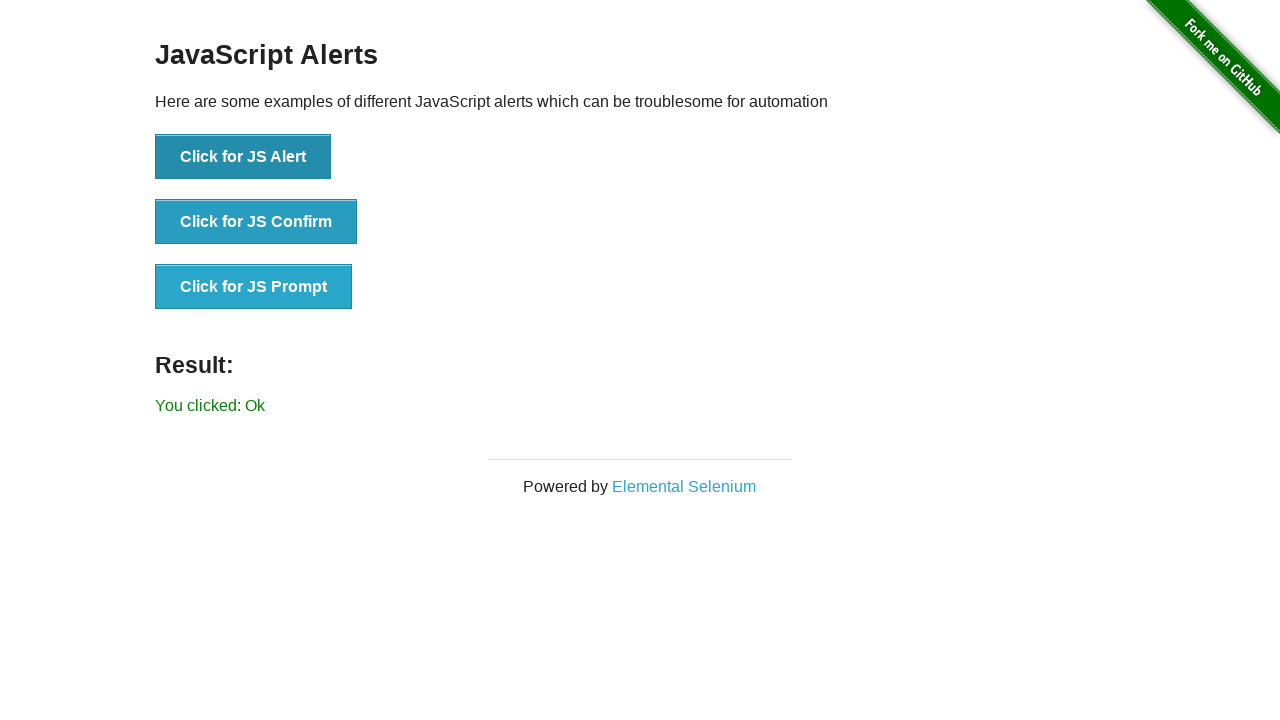

Set up dialog handler to dismiss confirmation
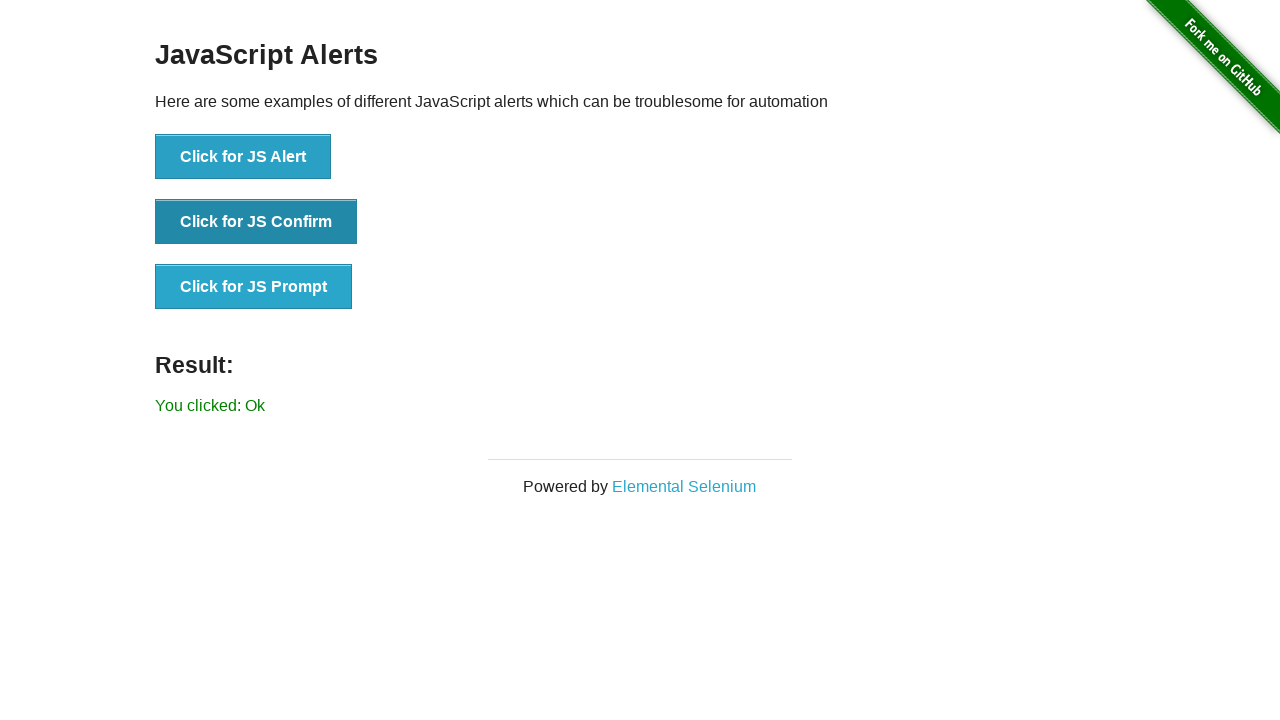

Waited 2 seconds after dismissing confirmation
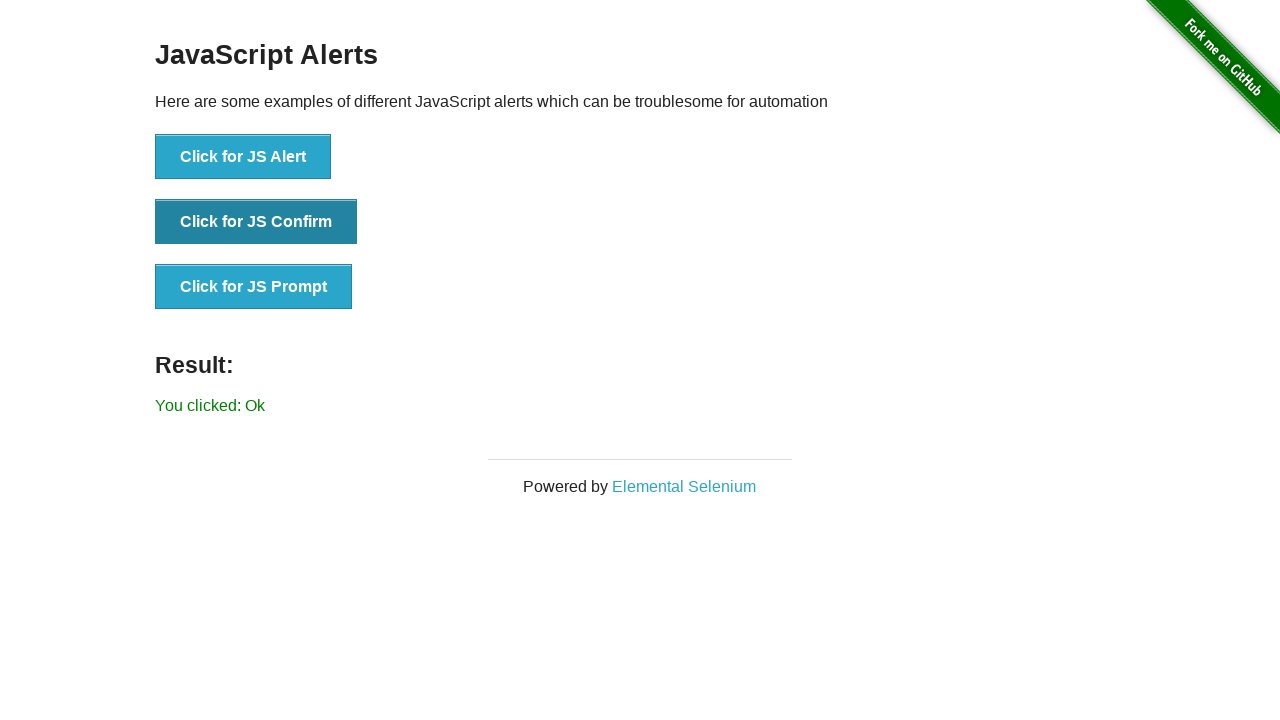

Clicked button to trigger JavaScript prompt dialog at (254, 287) on xpath=//button[contains(text(),'Click for JS Prompt')]
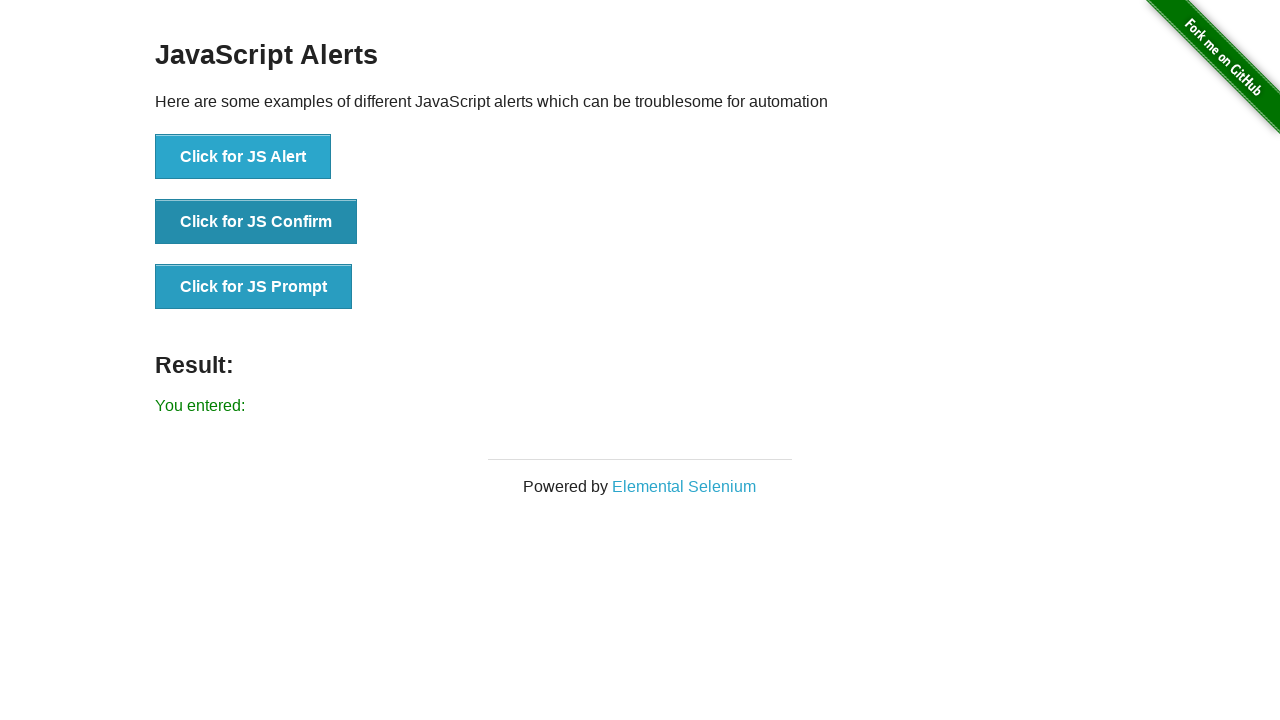

Set up dialog handler to accept prompt with text 'Check Alert'
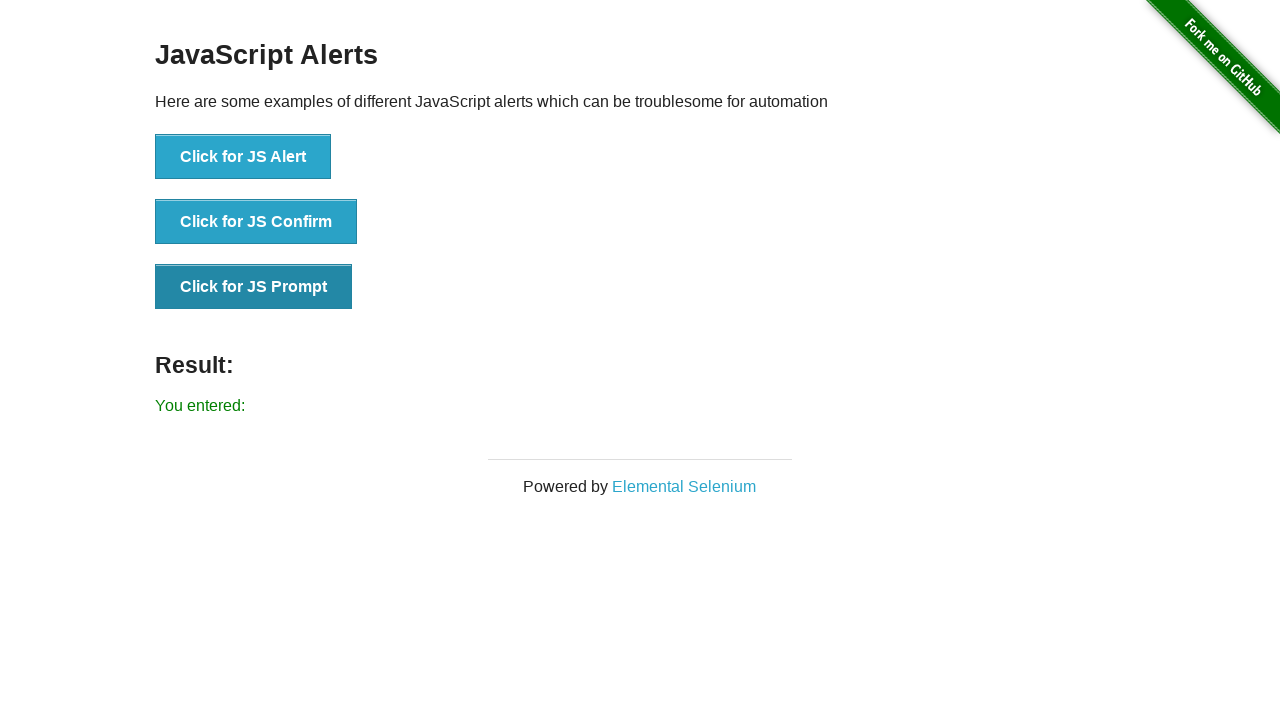

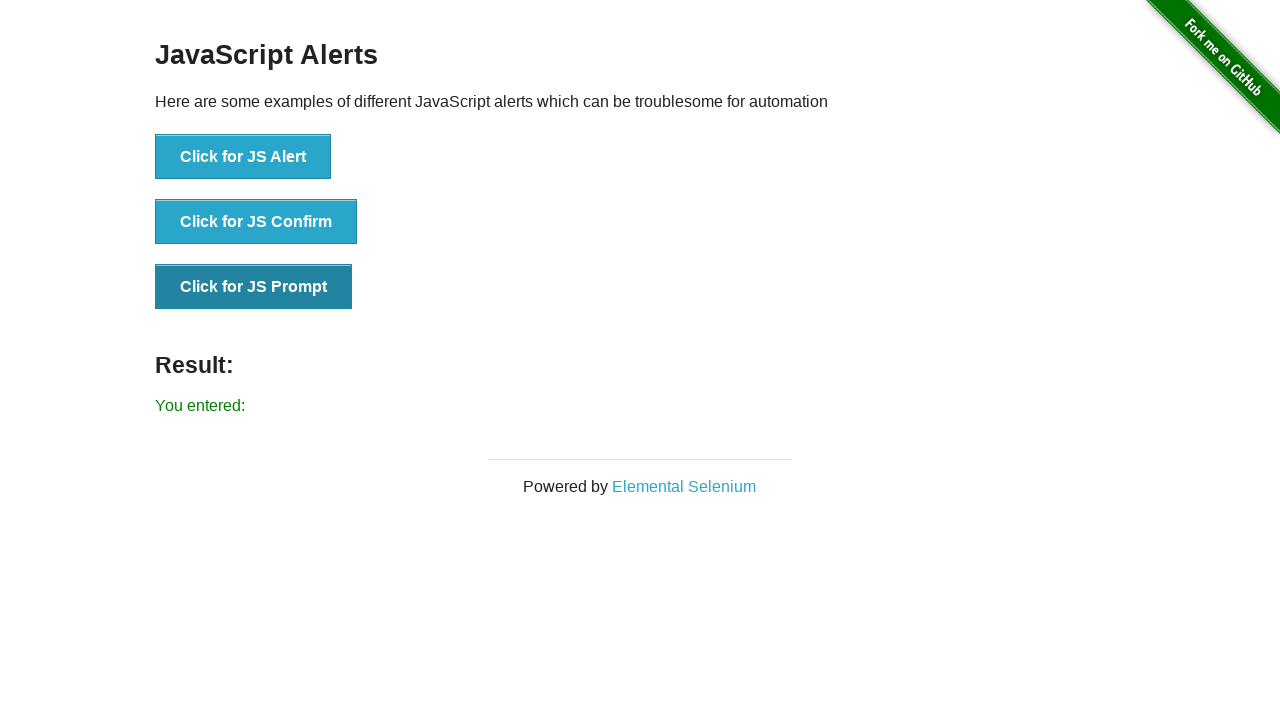